Tests e-commerce functionality by searching for a product, adding it to cart, and completing checkout

Starting URL: https://rahulshettyacademy.com/seleniumPractise/#/

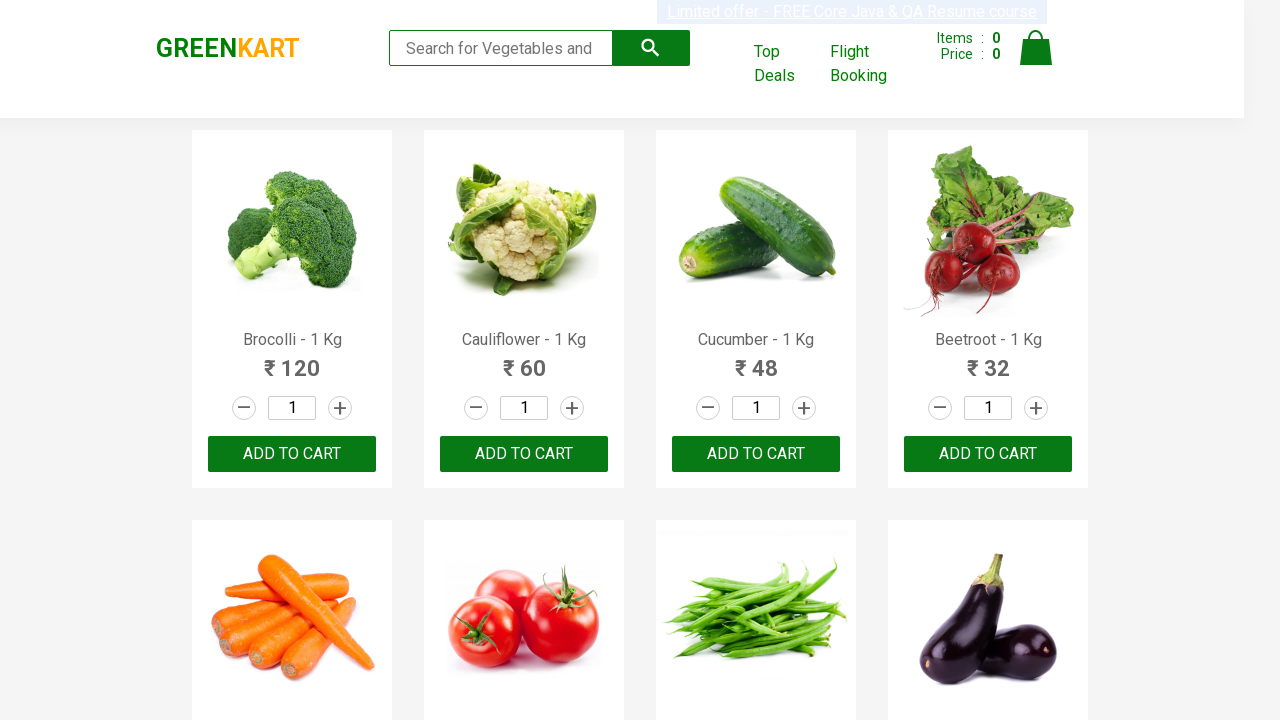

Filled search field with 'Ca' to find Cashews product on input[type="search"]:last-of-type
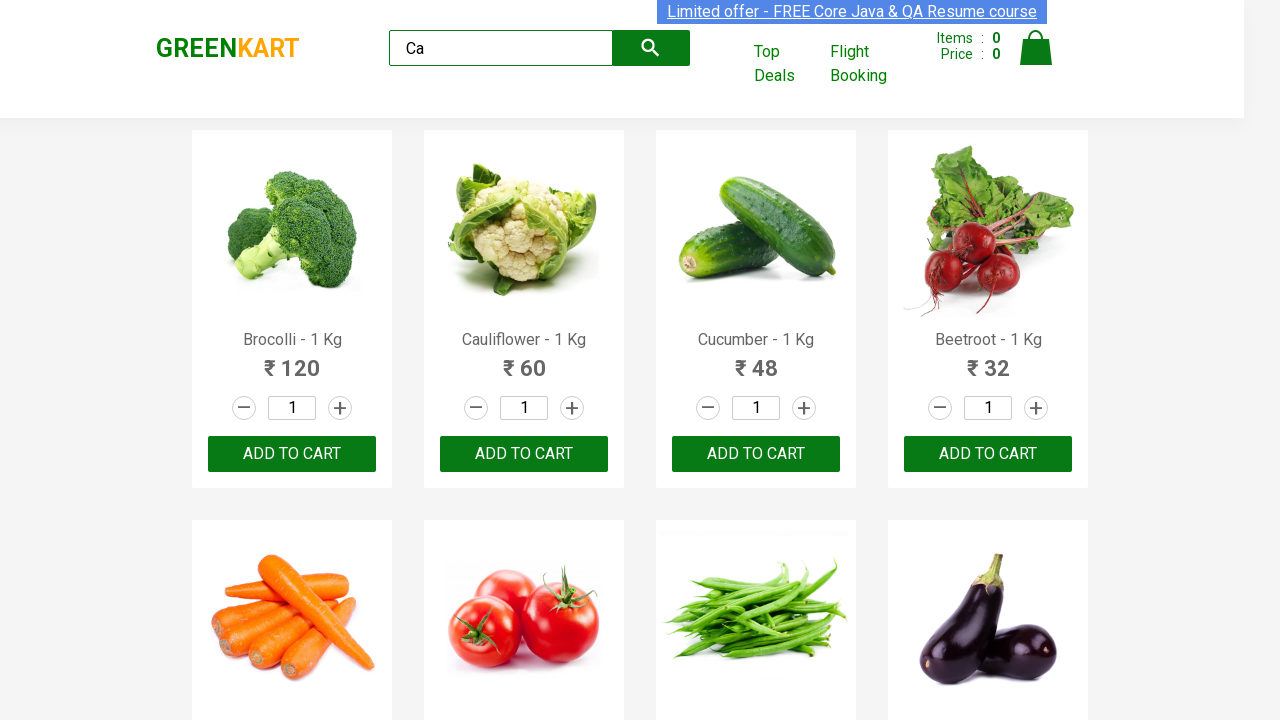

Clicked 'Add to Cart' button for Cashews - 1 Kg product at (988, 454) on div.product-action button >> nth=3
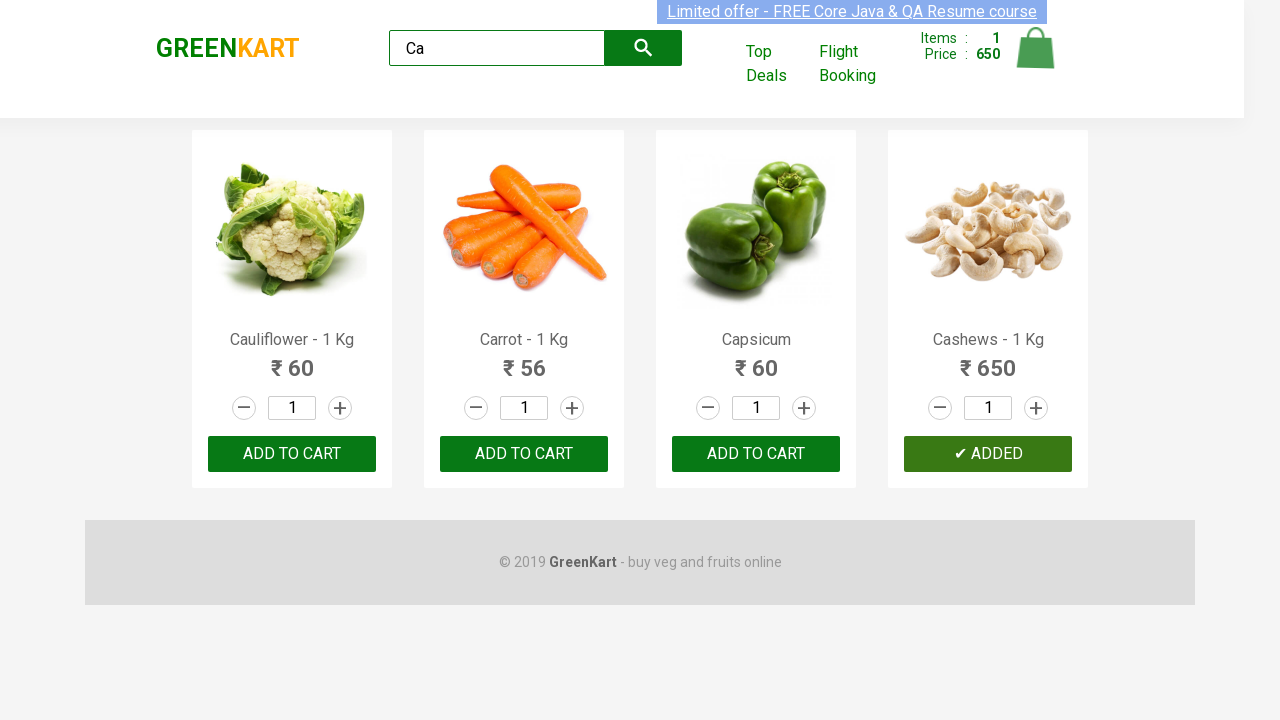

Clicked cart icon to view shopping cart at (1036, 59) on .cart-icon
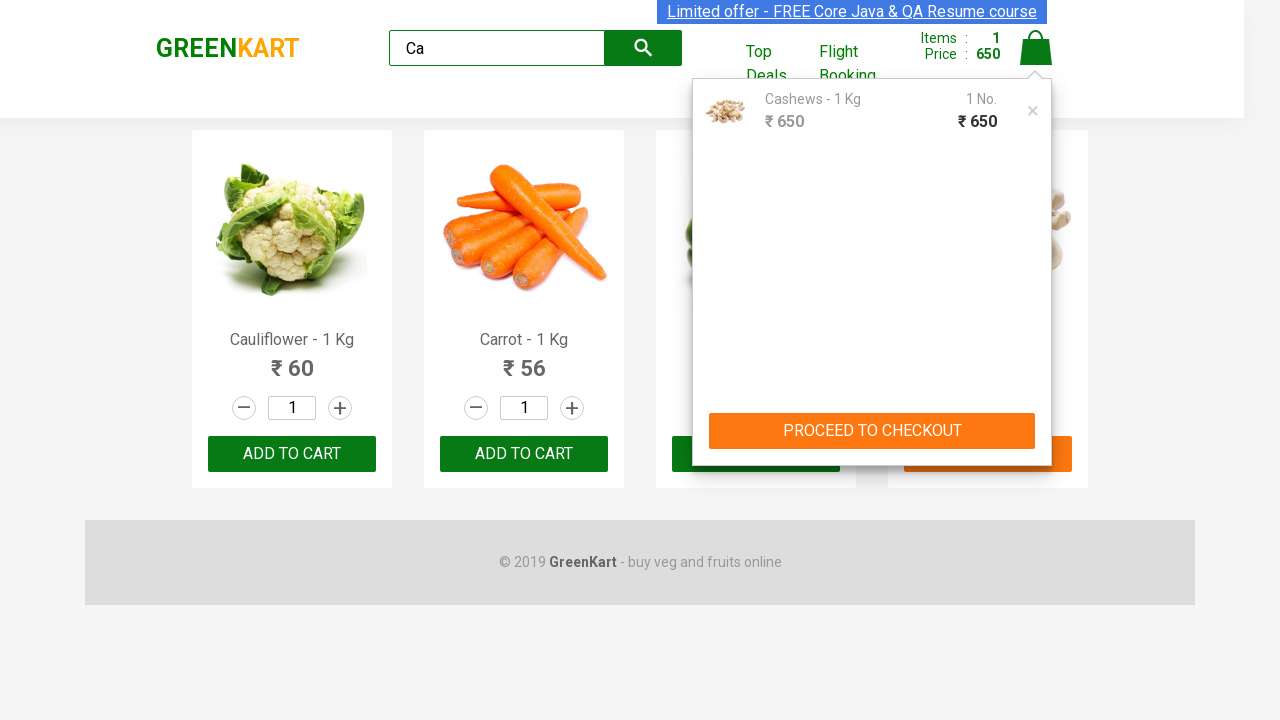

Clicked proceed to checkout button at (872, 431) on div.action-block button:first-of-type
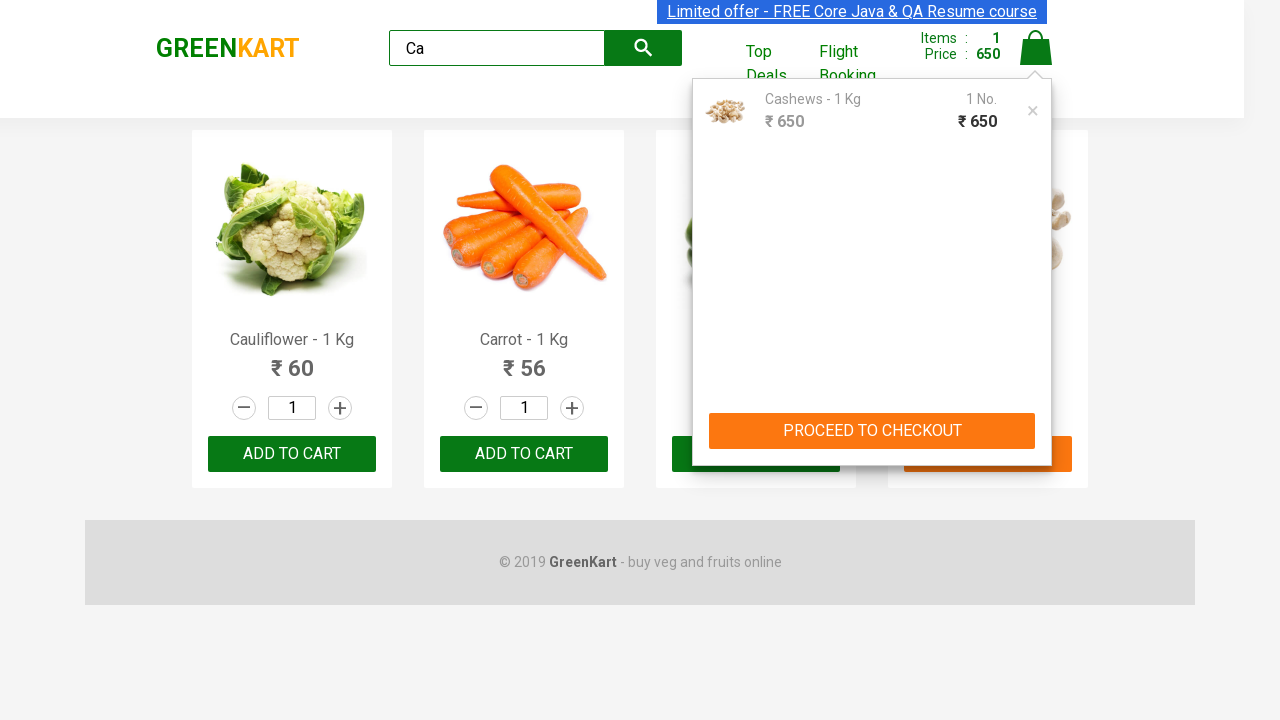

Clicked 'Place Order' button at (1036, 420) on button:has-text("Place Order")
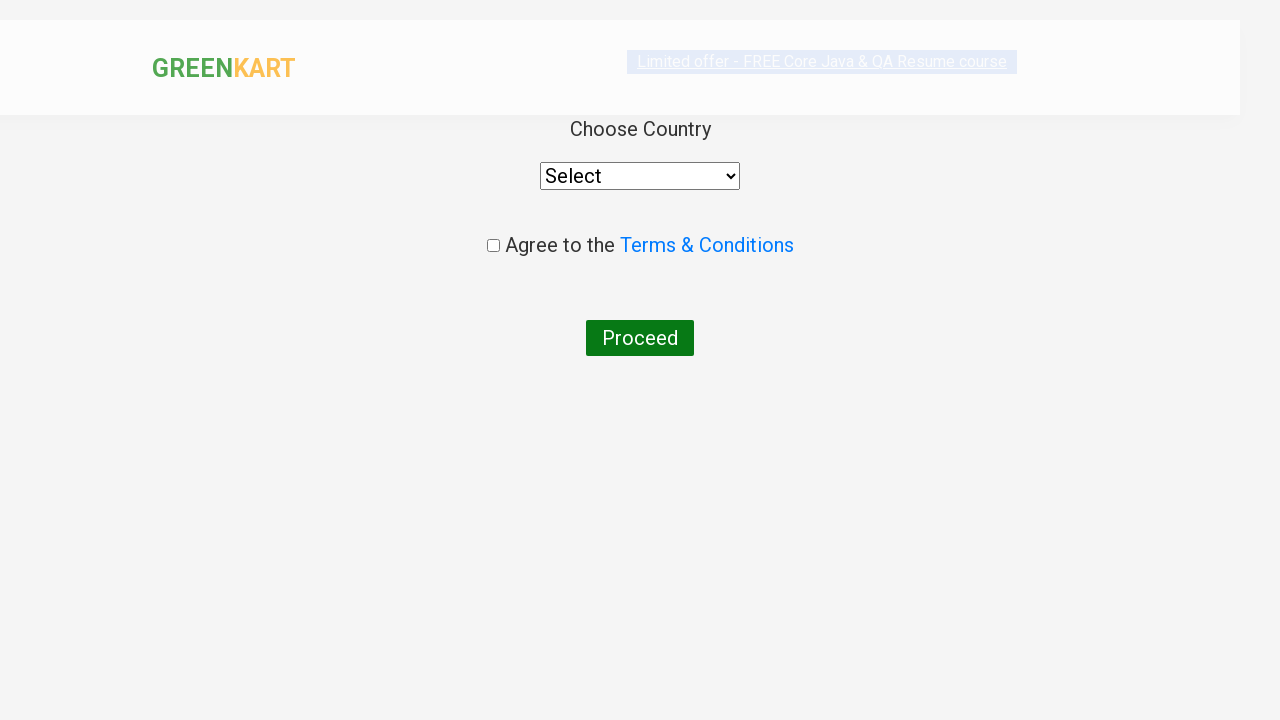

Selected 'India' as the delivery country on div.products select
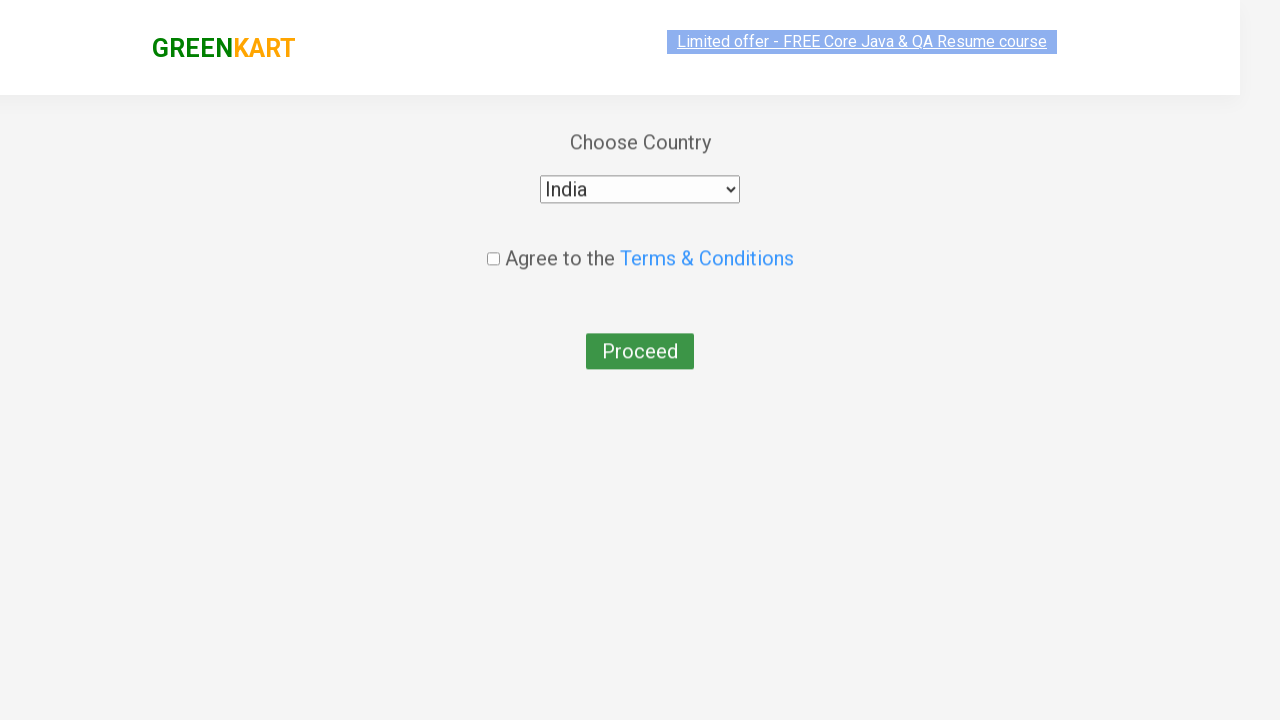

Checked terms and conditions checkbox at (493, 246) on .chkAgree
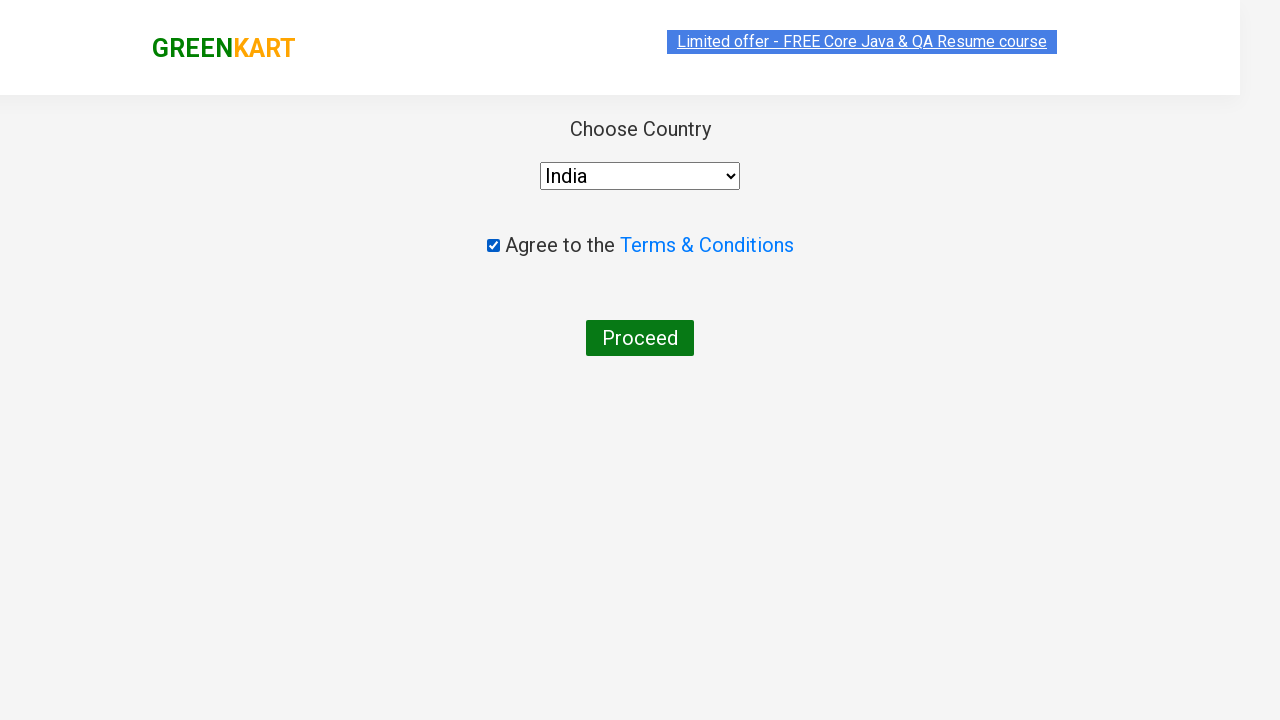

Clicked 'Proceed' button to complete order placement at (640, 338) on button:has-text("Proceed")
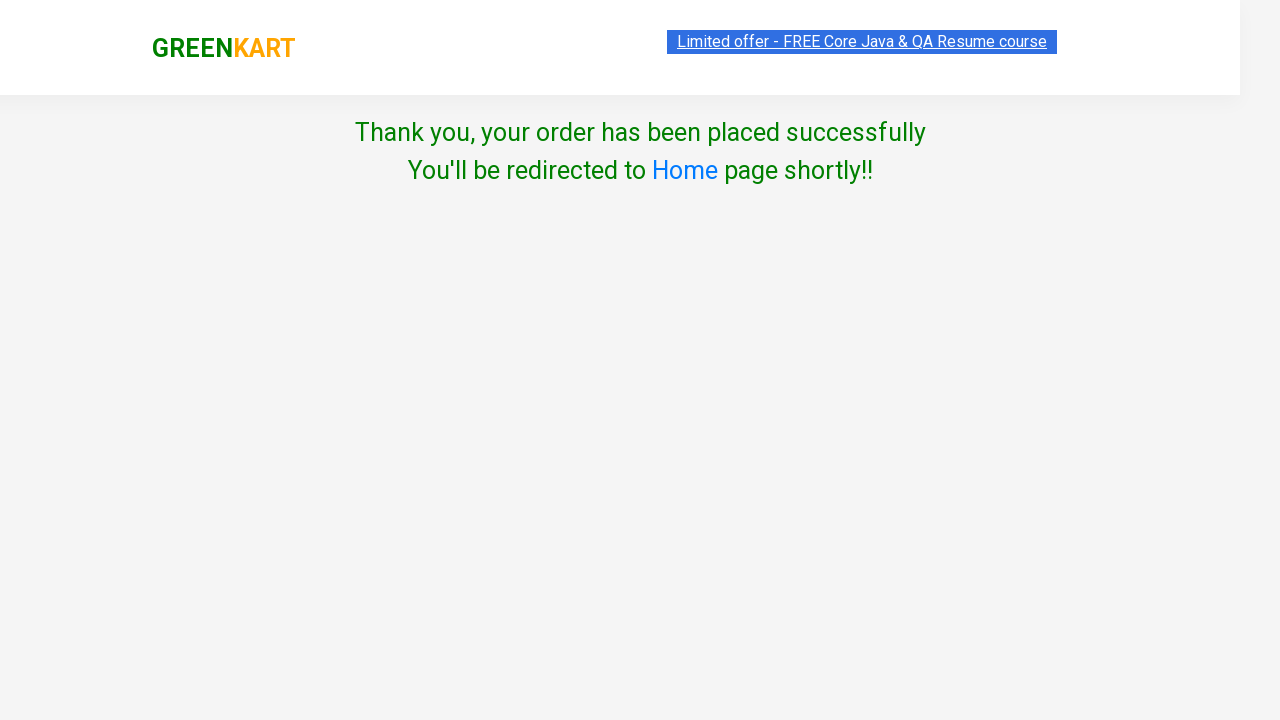

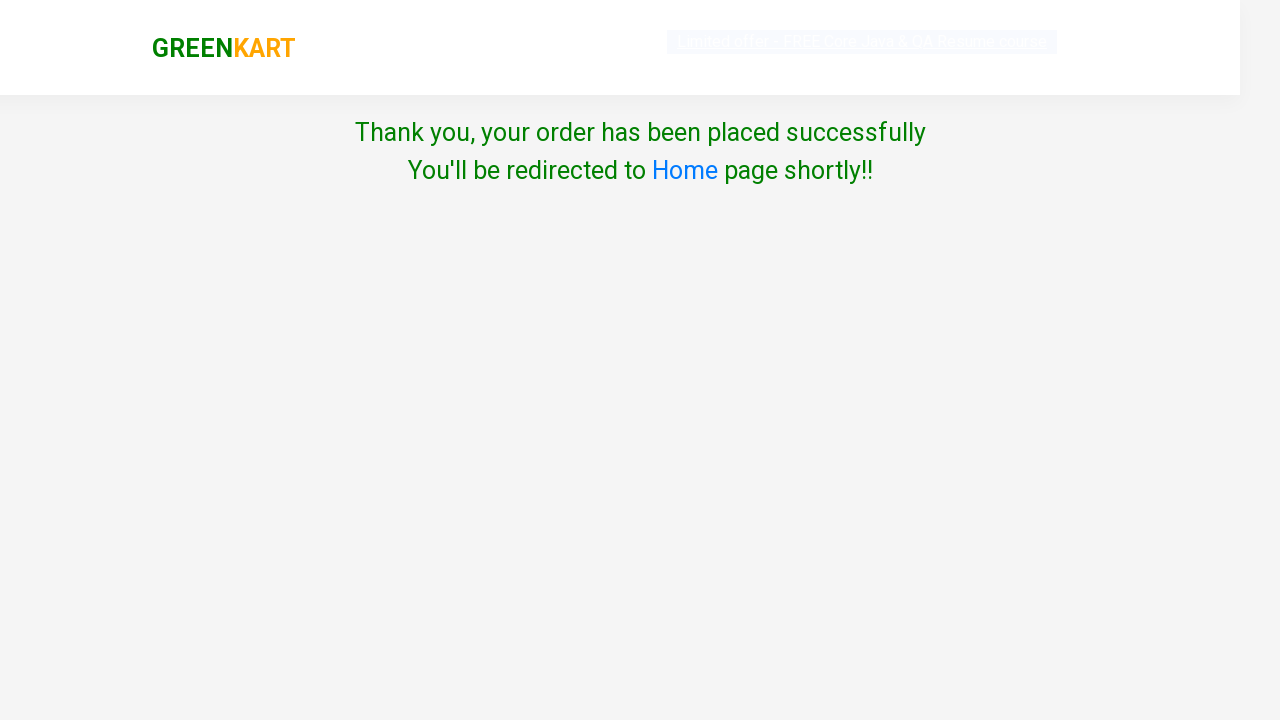